Navigates to the Selenium downloads page and clicks on an element containing either "Ruby" or "Java" text using XPath with OR operator

Starting URL: https://www.selenium.dev/downloads/

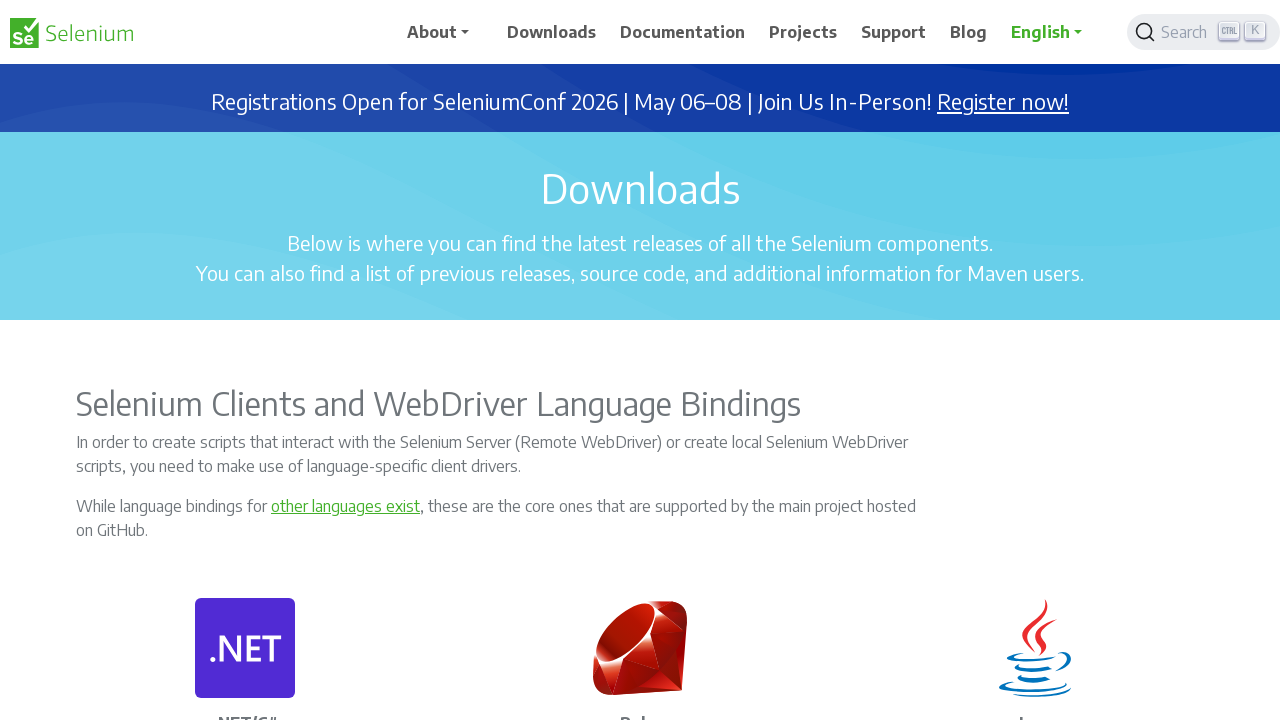

Navigated to Selenium downloads page
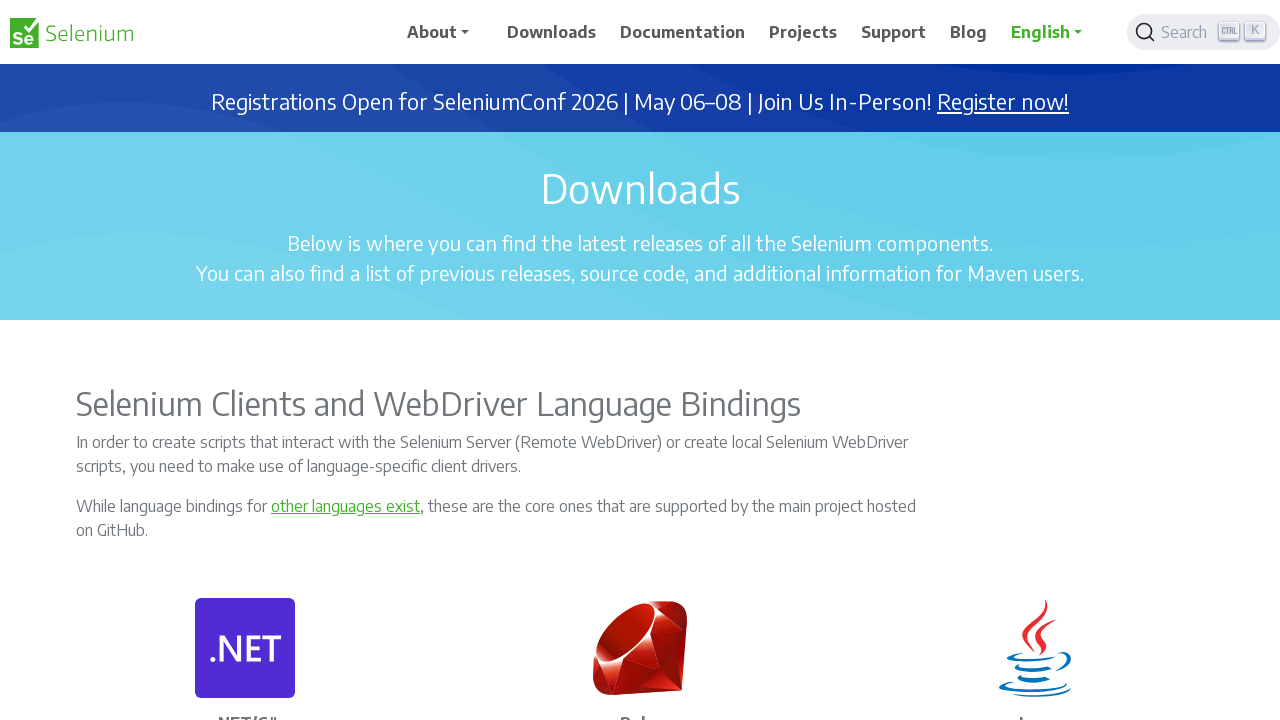

Clicked on element containing 'Ruby' or 'Java' text using XPath OR operator at (640, 711) on xpath=//p[.='Ruby' or .='Java']
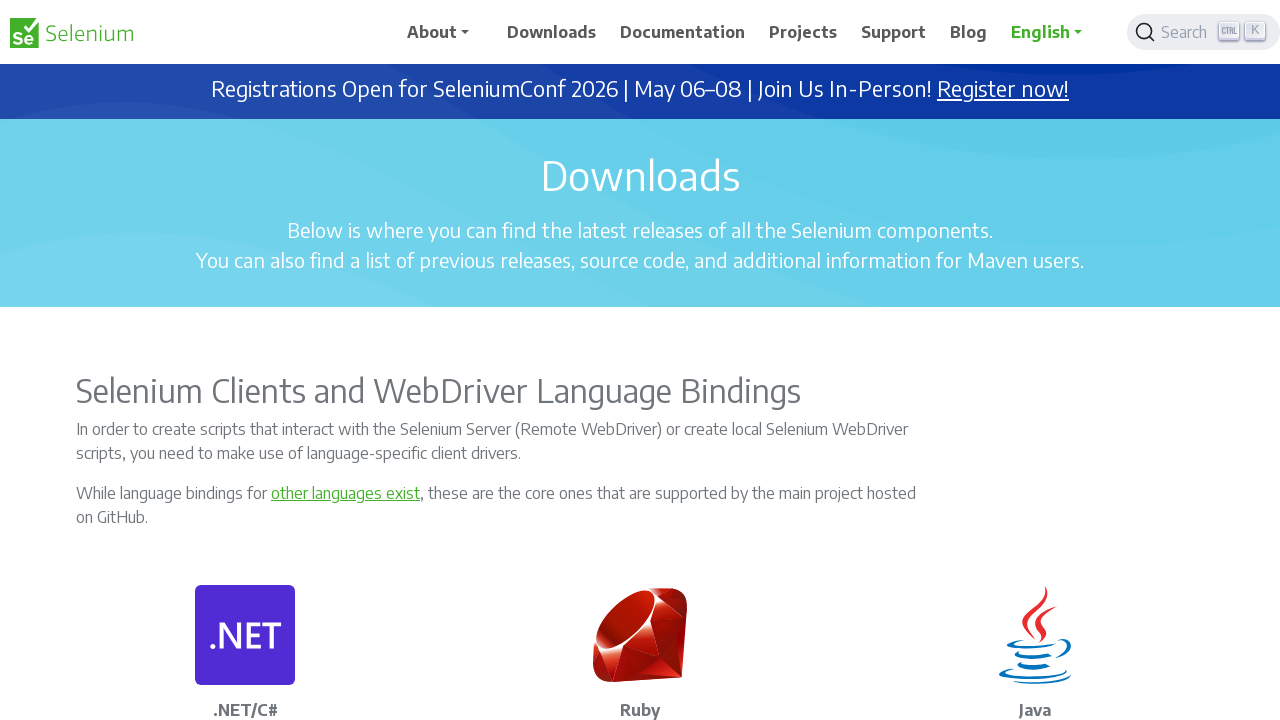

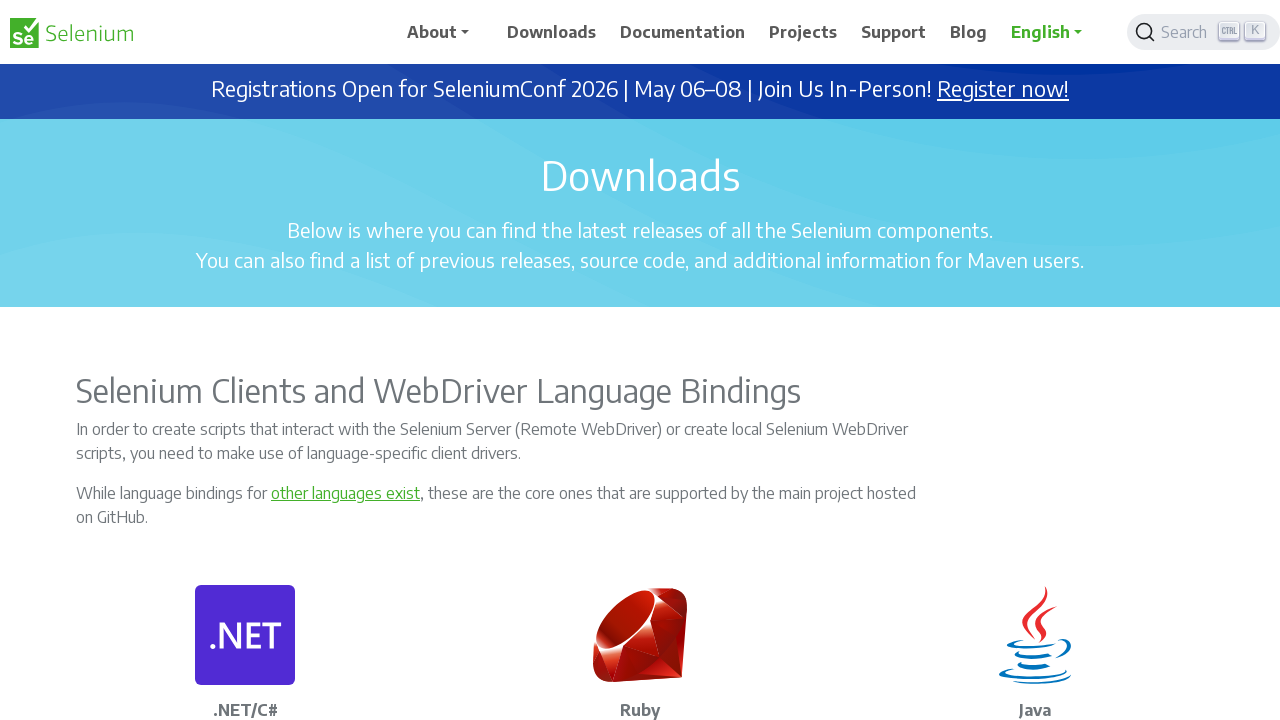